Tests filtering to display only completed items

Starting URL: https://demo.playwright.dev/todomvc

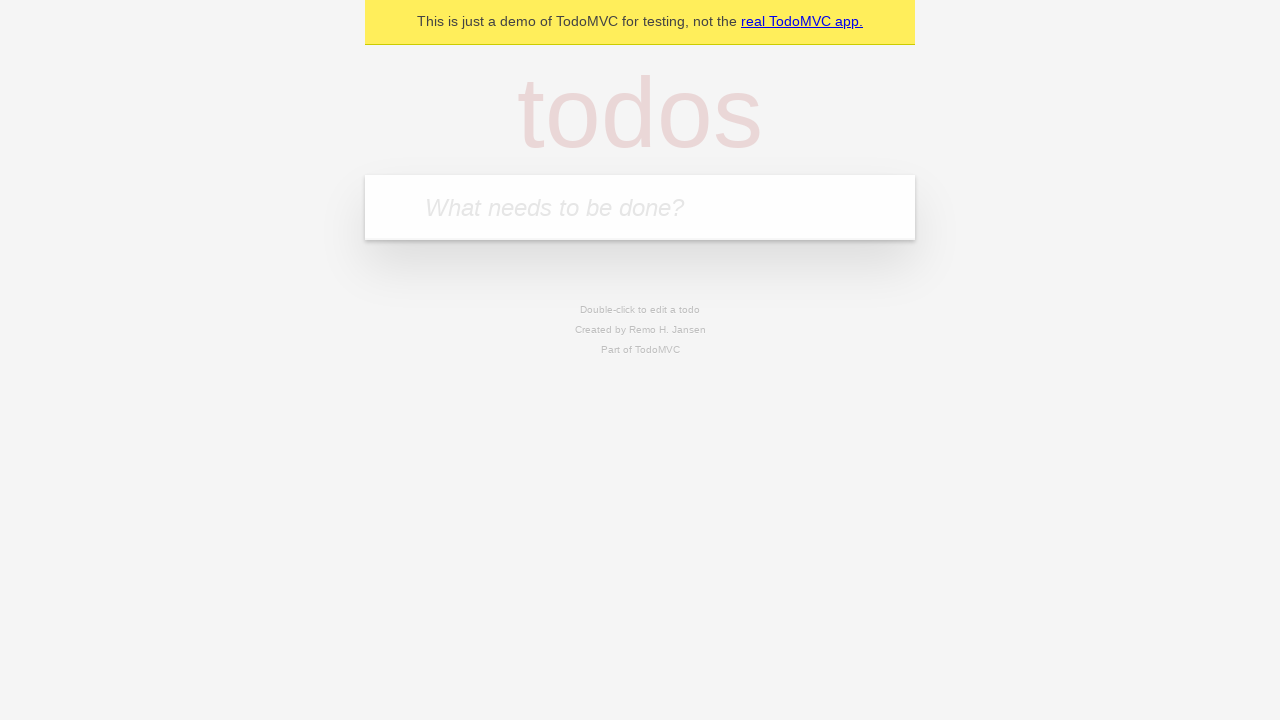

Filled new todo input with 'buy some cheese' on .new-todo
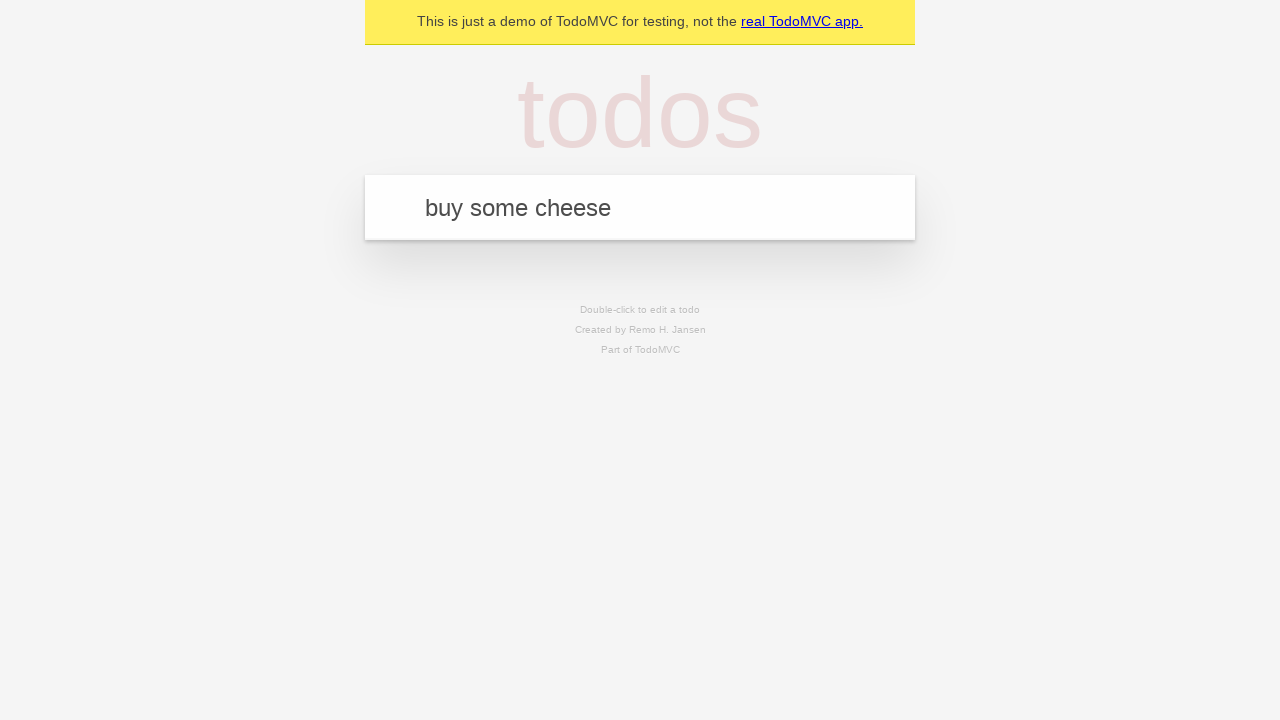

Pressed Enter to add first todo item on .new-todo
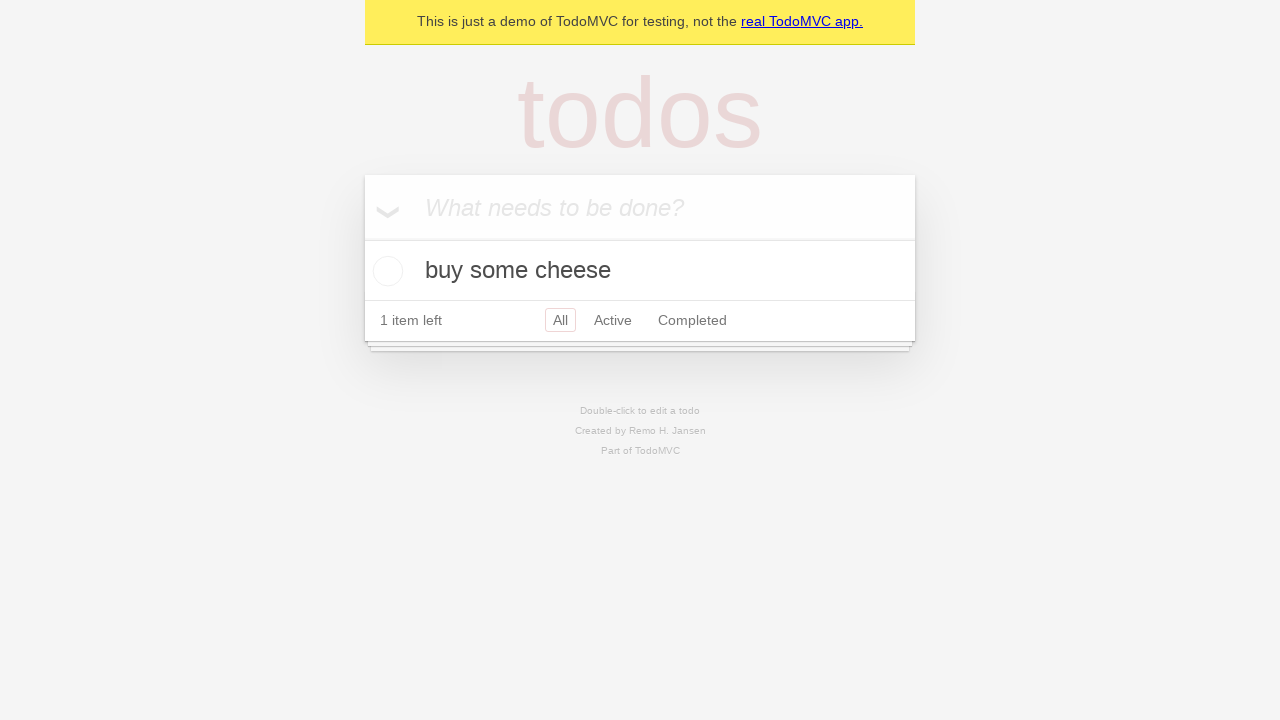

Filled new todo input with 'feed the cat' on .new-todo
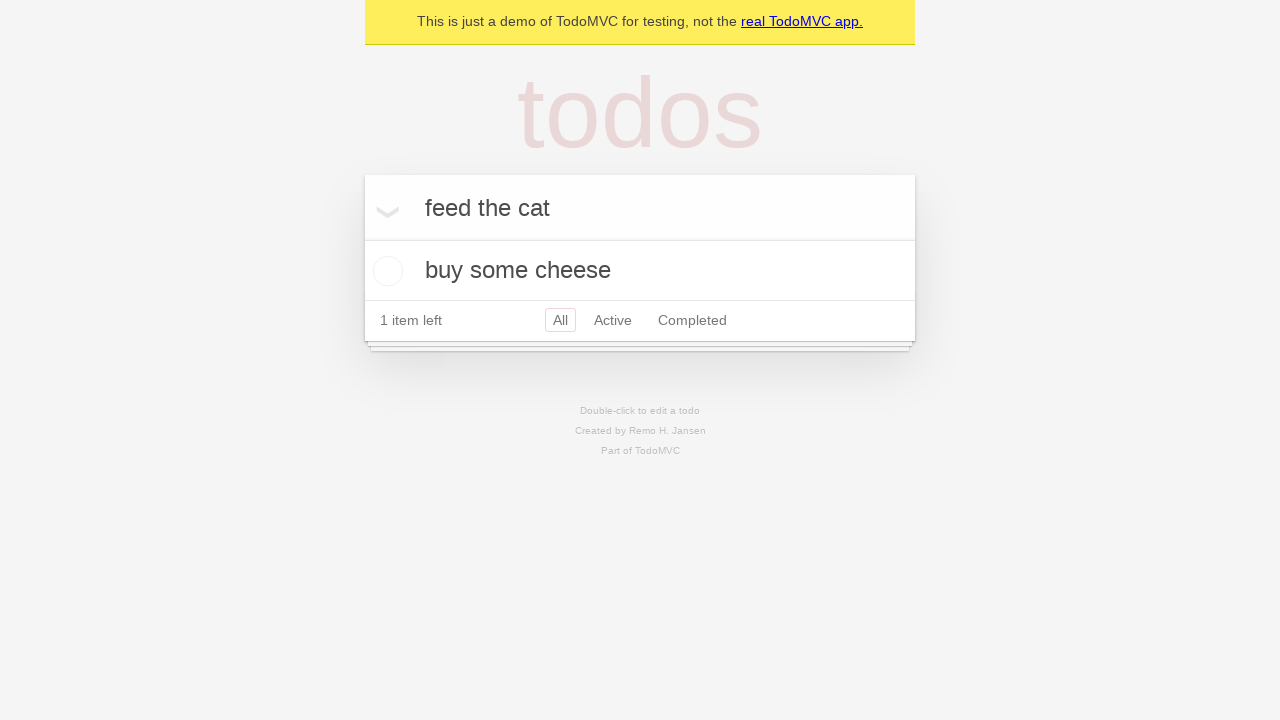

Pressed Enter to add second todo item on .new-todo
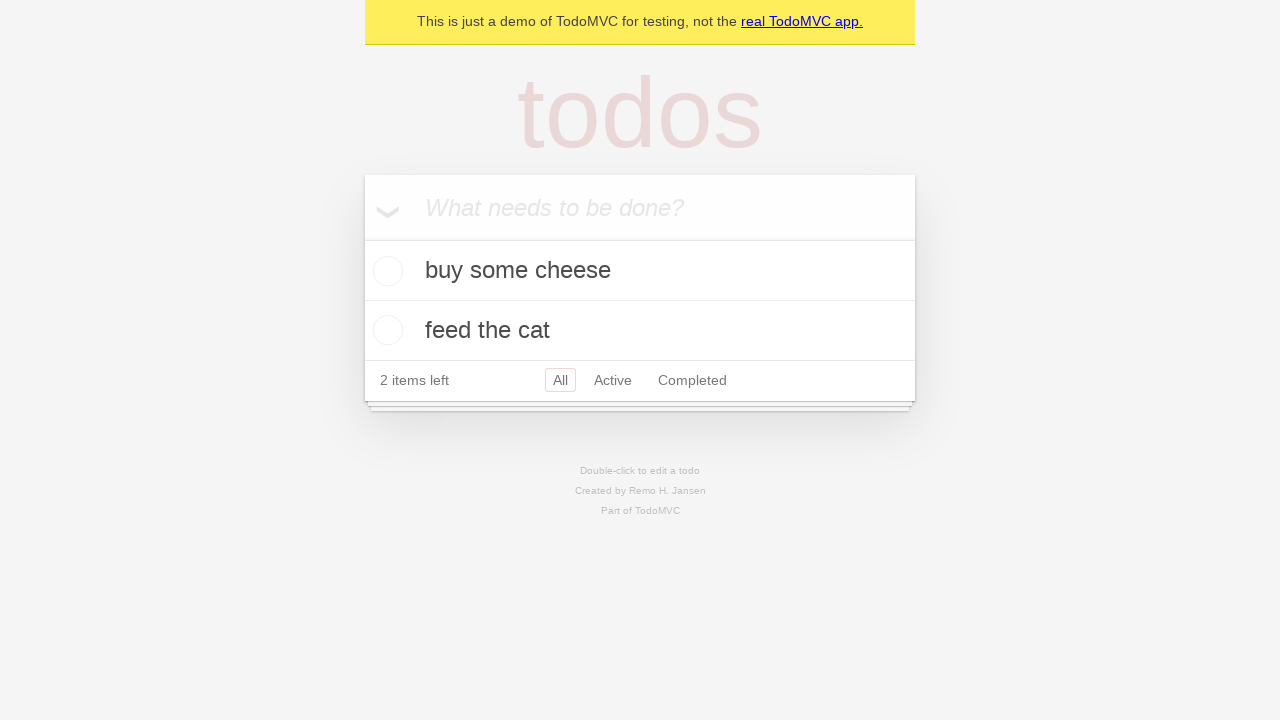

Filled new todo input with 'book a doctors appointment' on .new-todo
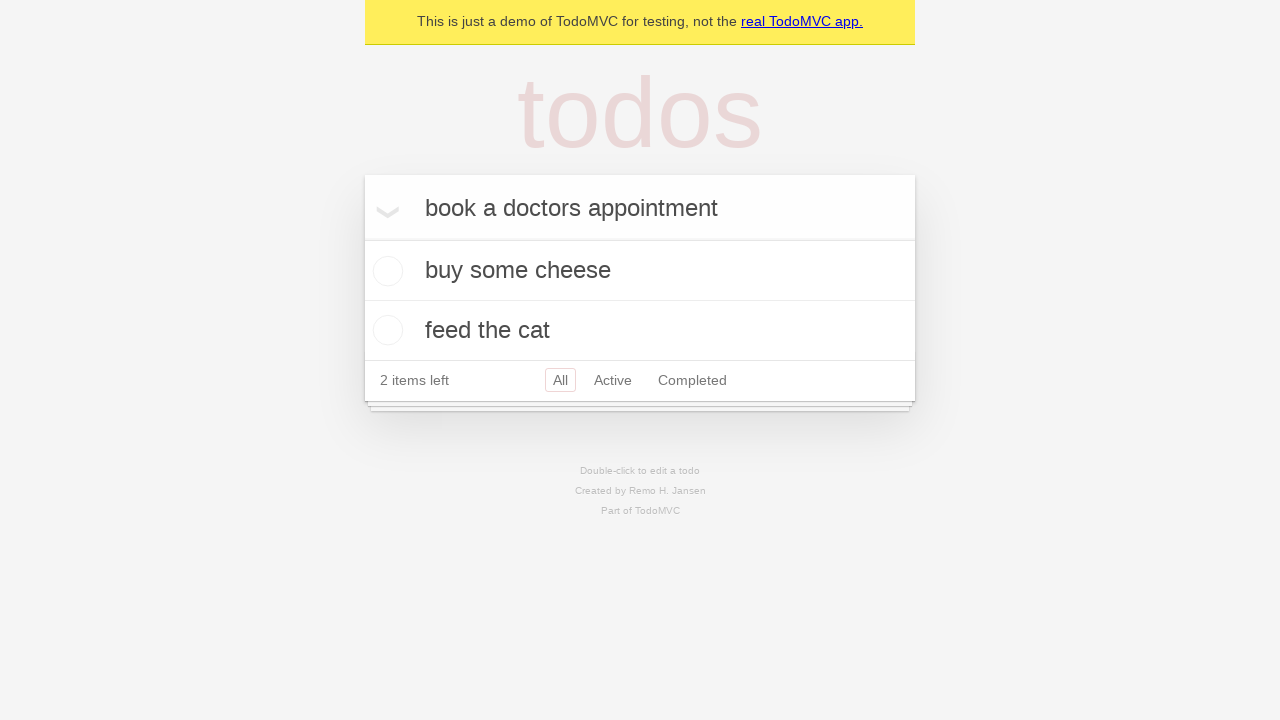

Pressed Enter to add third todo item on .new-todo
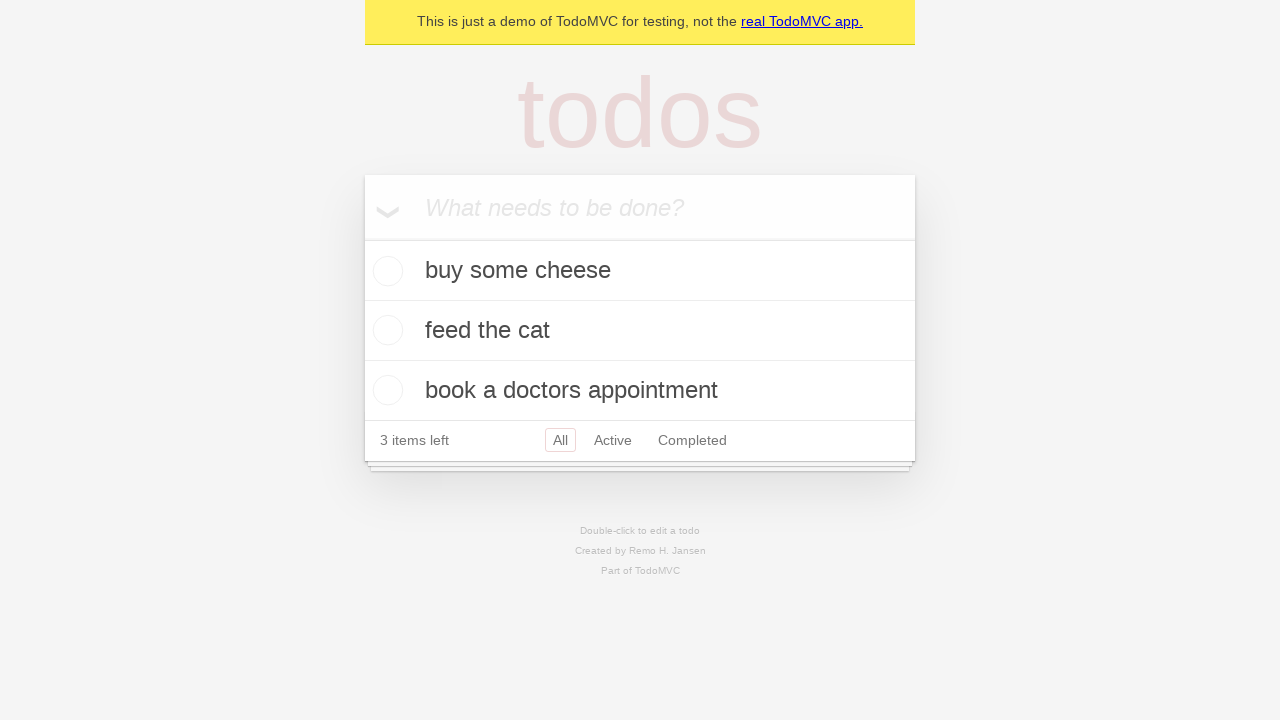

Marked second todo item as completed at (385, 330) on .todo-list li .toggle >> nth=1
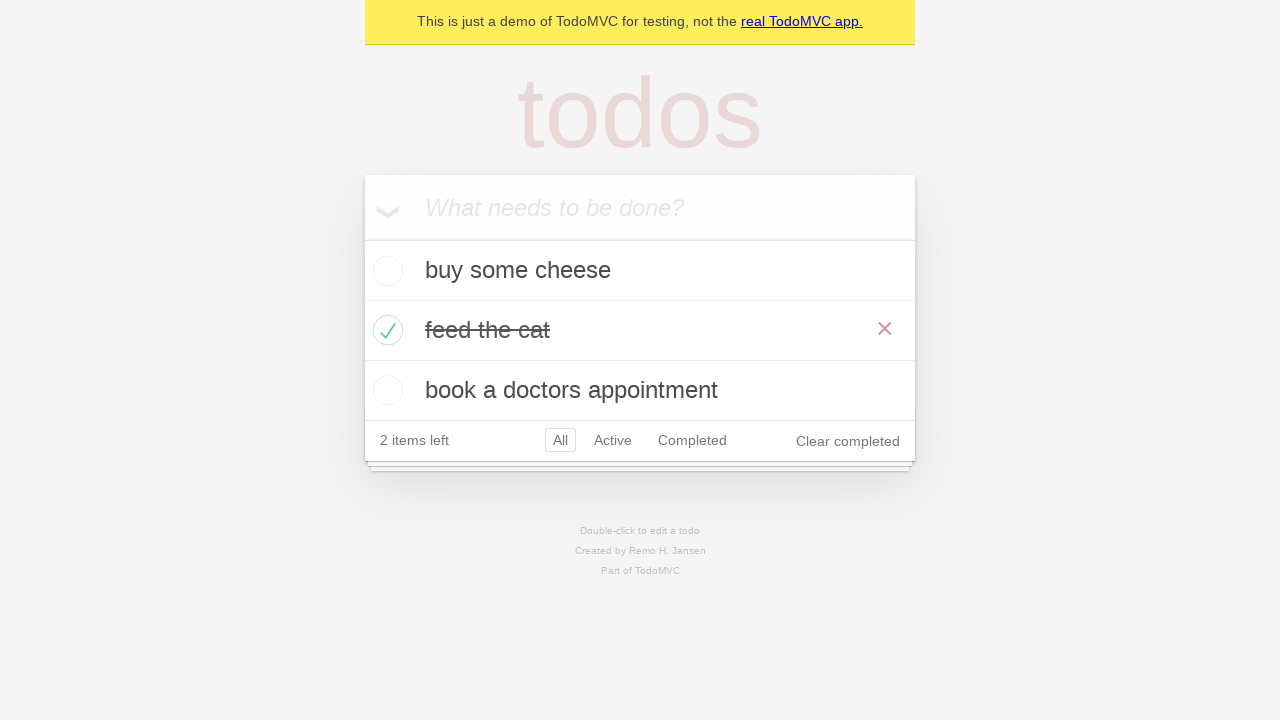

Clicked Completed filter to display only completed items at (692, 440) on .filters >> text=Completed
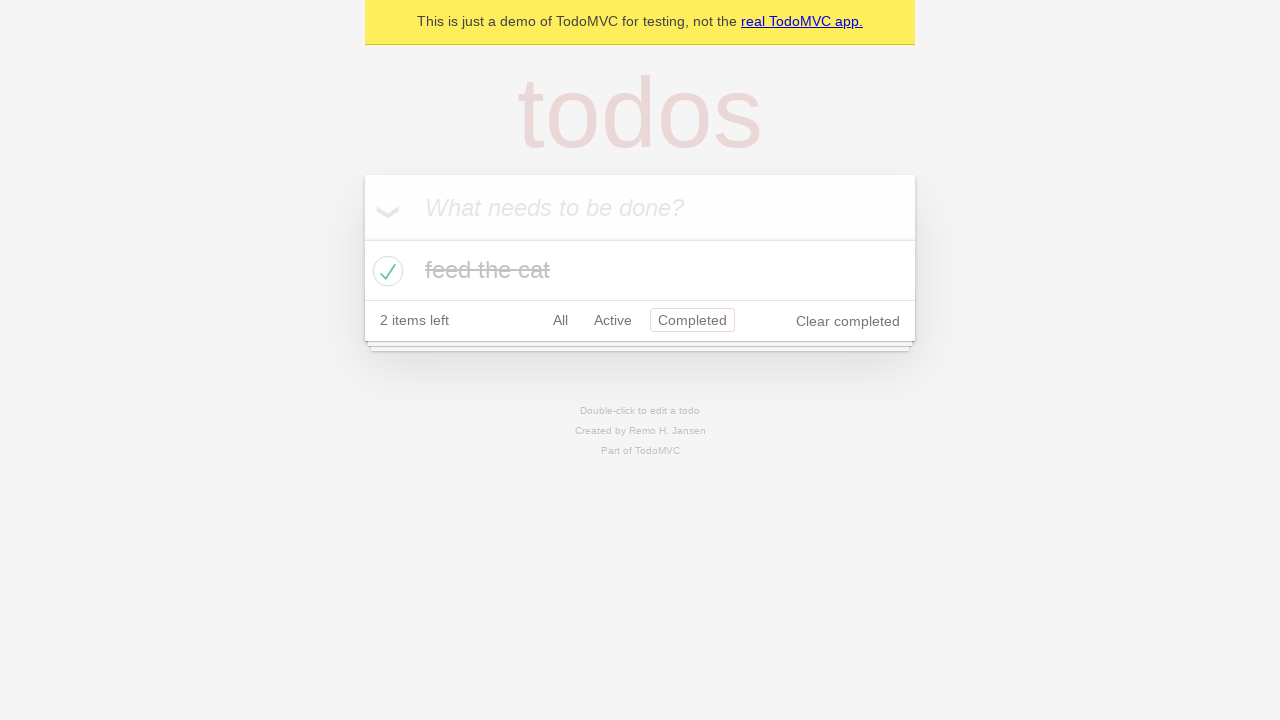

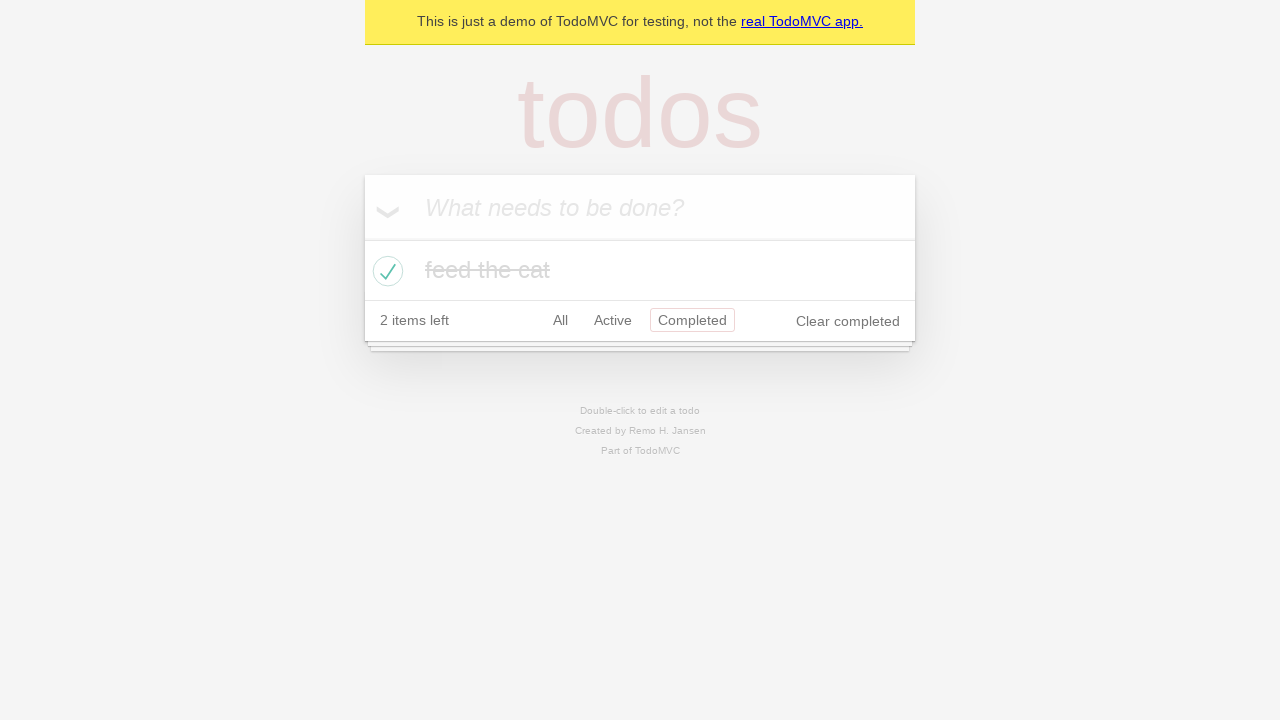